Tests handling of a JavaScript alert dialog by clicking a button that triggers an alert and accepting it

Starting URL: https://testautomationpractice.blogspot.com/

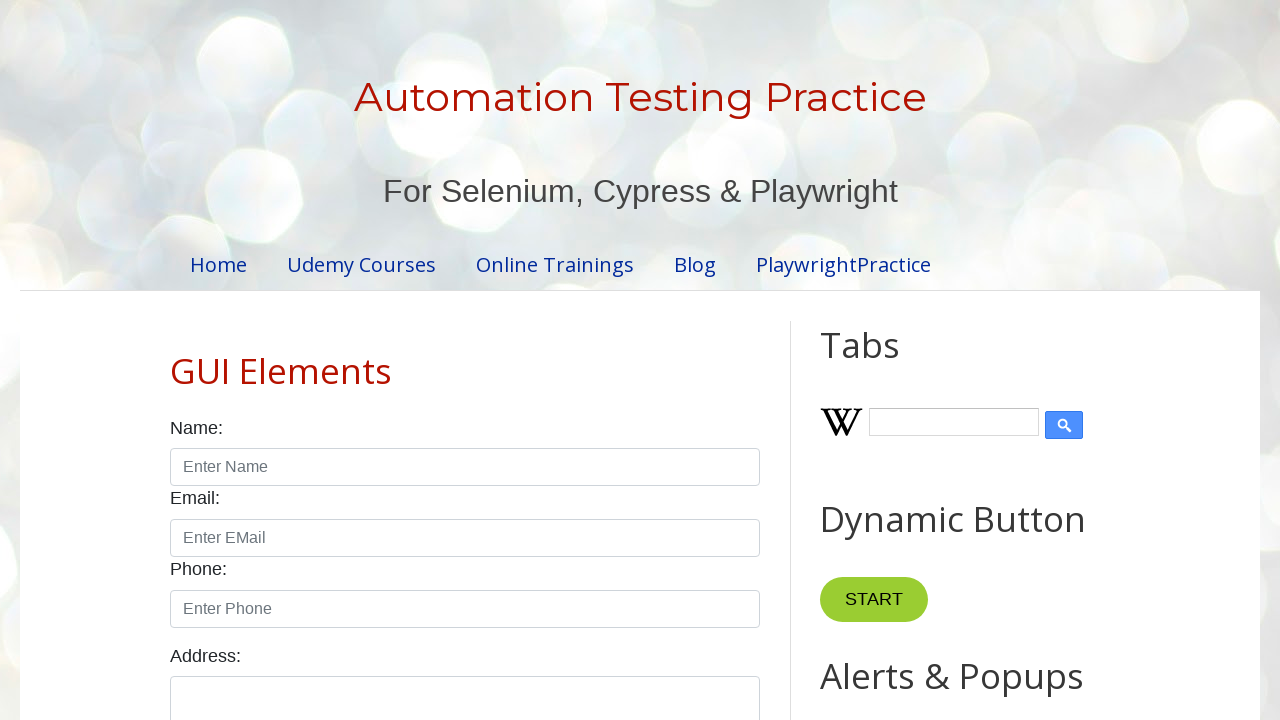

Accepted the alert dialog
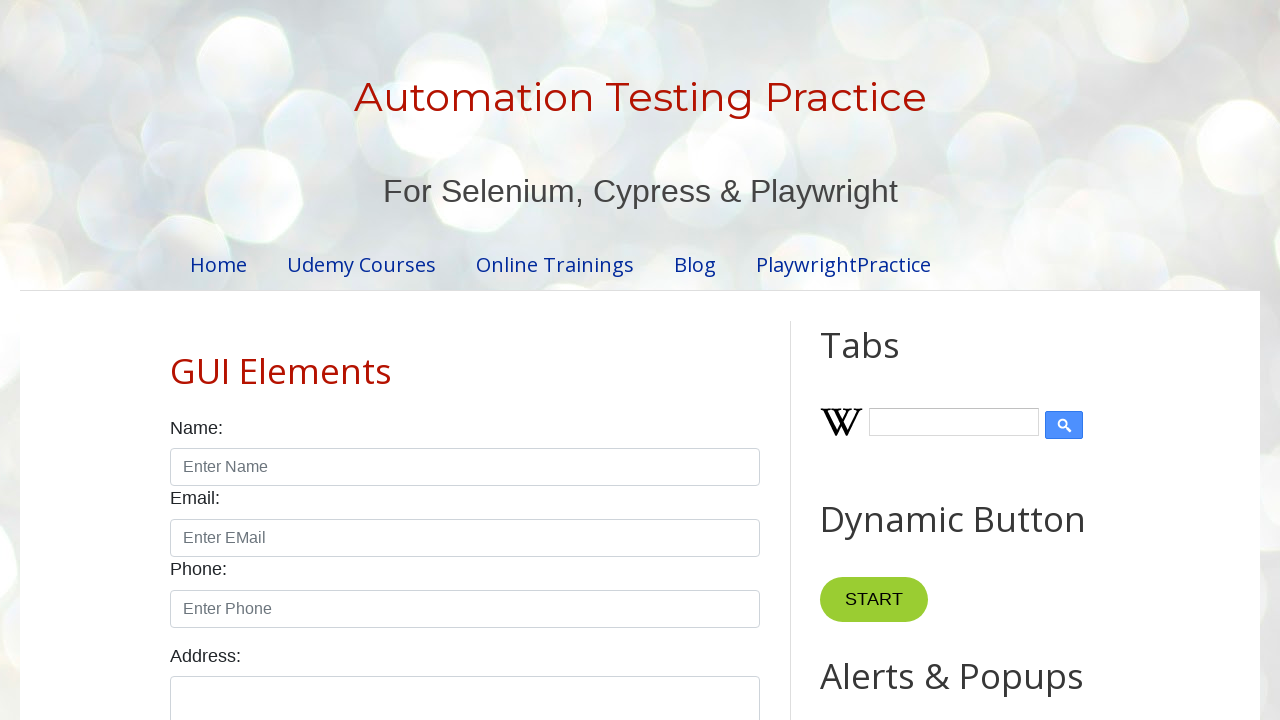

Clicked alert button to trigger dialog at (888, 361) on xpath=//button[@id='alertBtn']
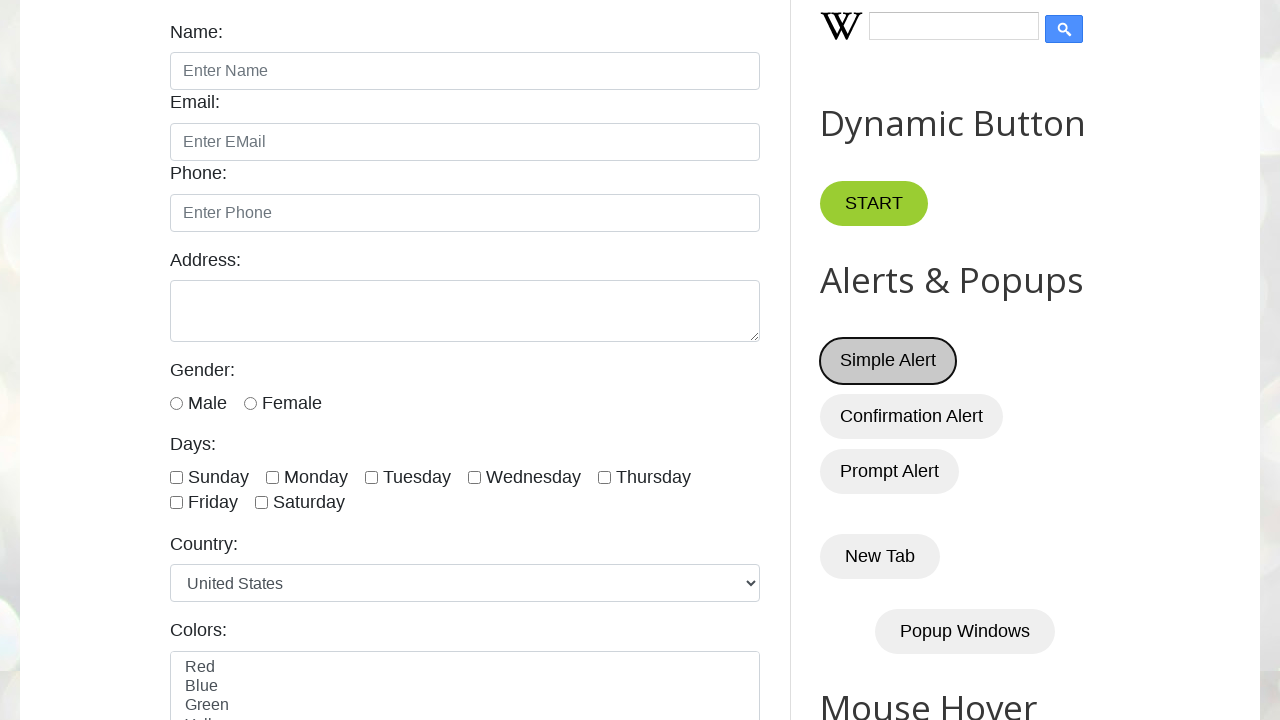

Waited for alert dialog to be handled
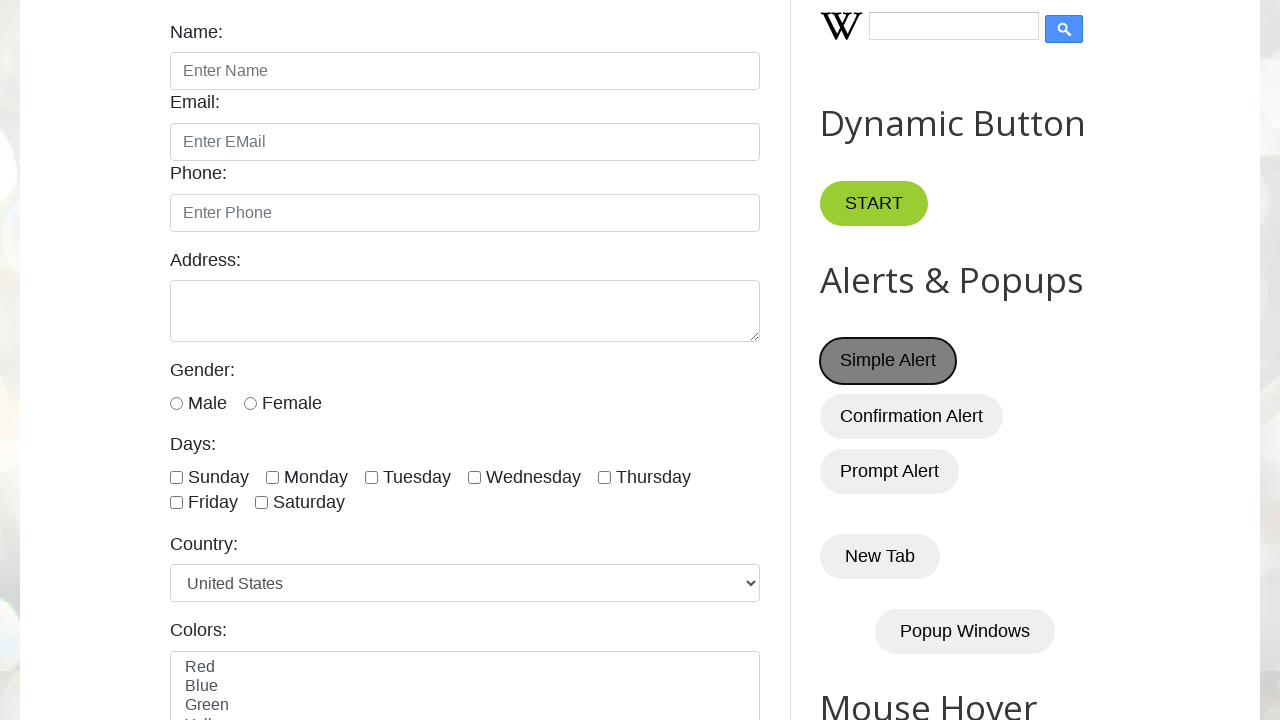

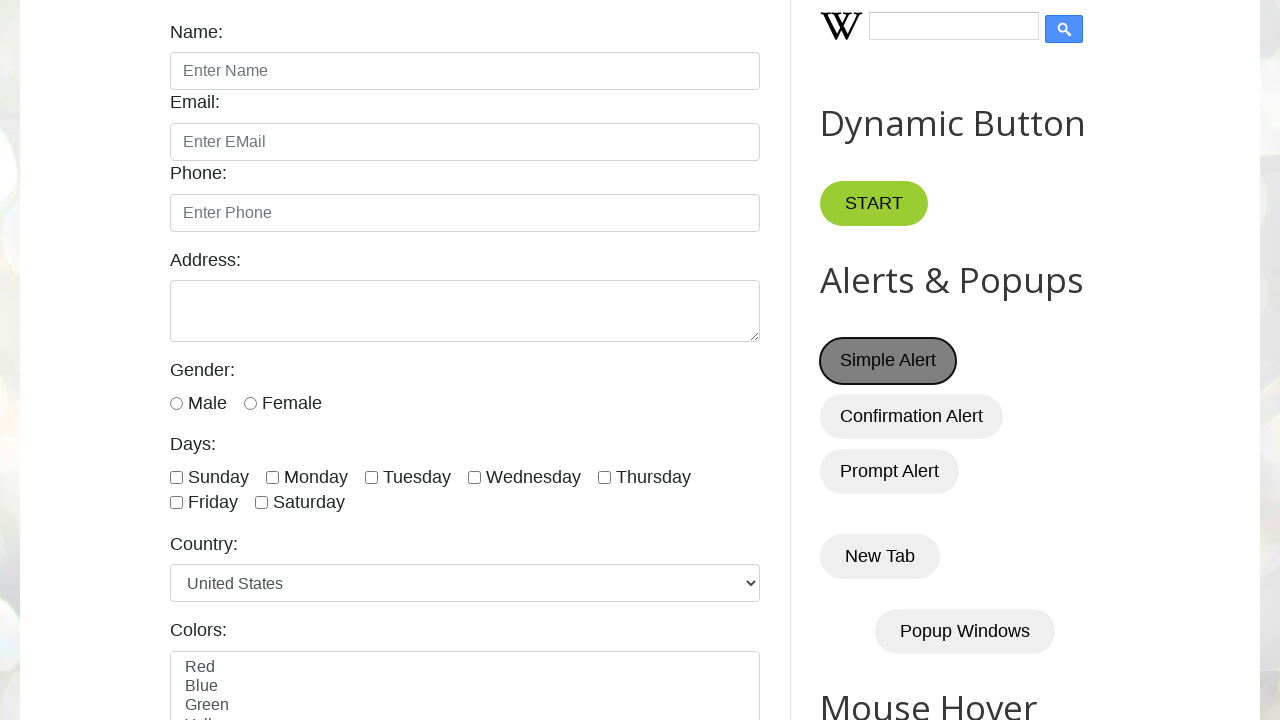